Tests the Home link by clicking it, switching to the new window that opens, and verifying the URL

Starting URL: https://demoqa.com/links

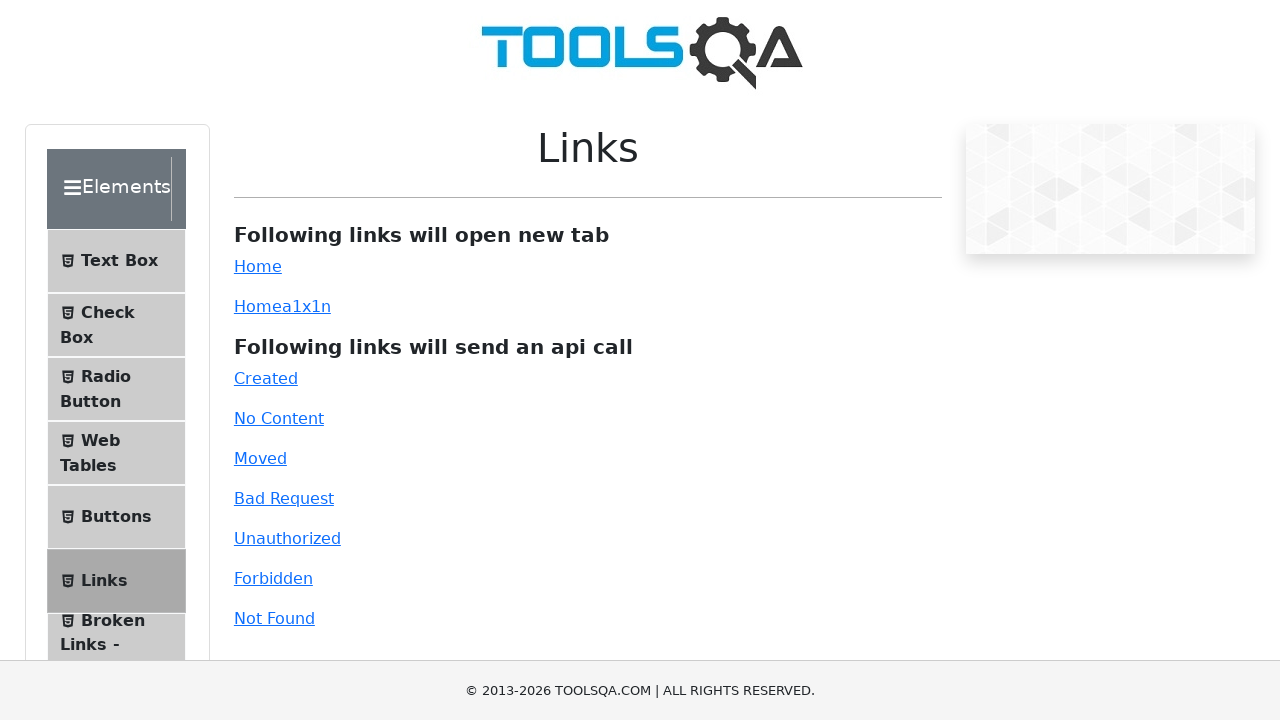

Clicked Home link, new tab opened at (258, 266) on text=Home
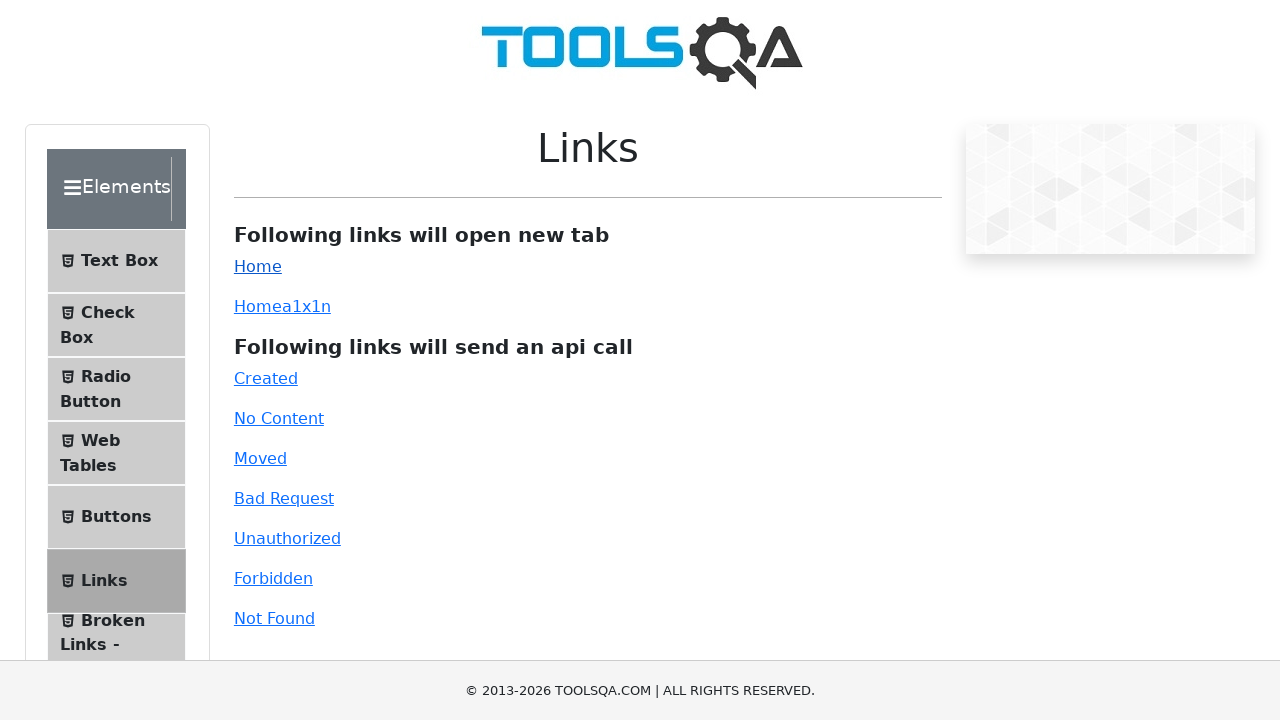

New tab finished loading
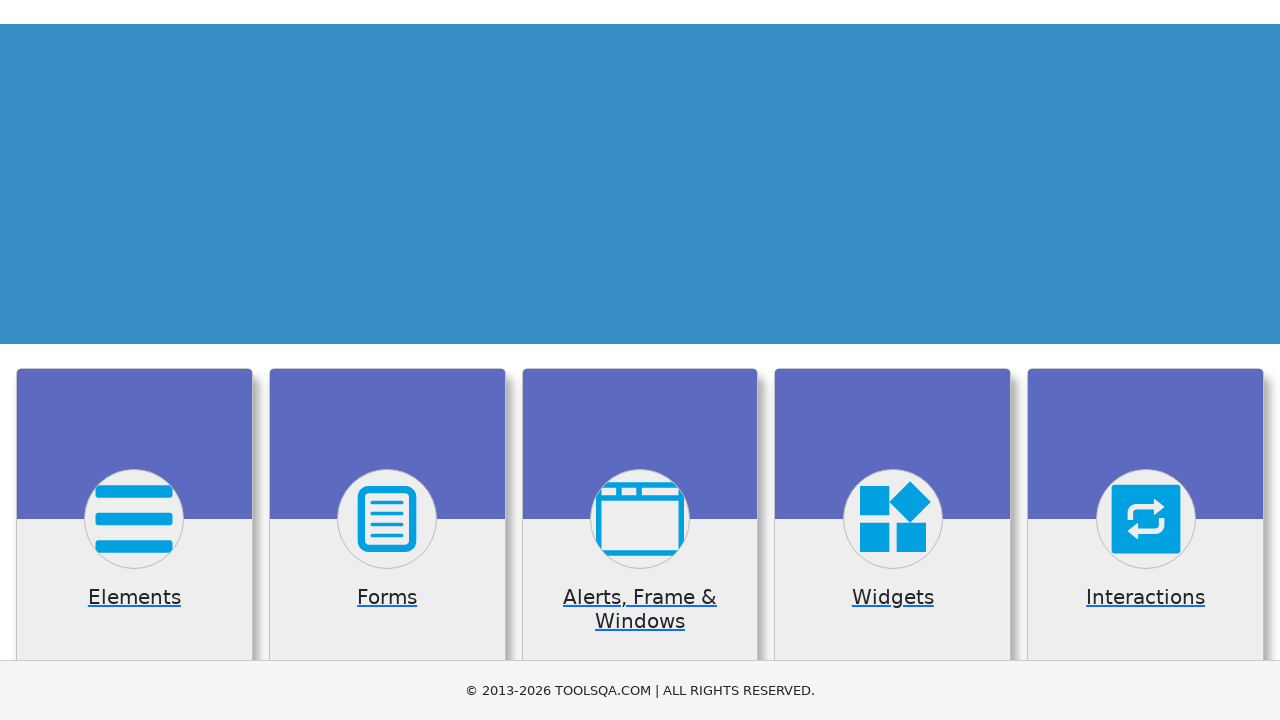

Verified new tab URL is https://demoqa.com/
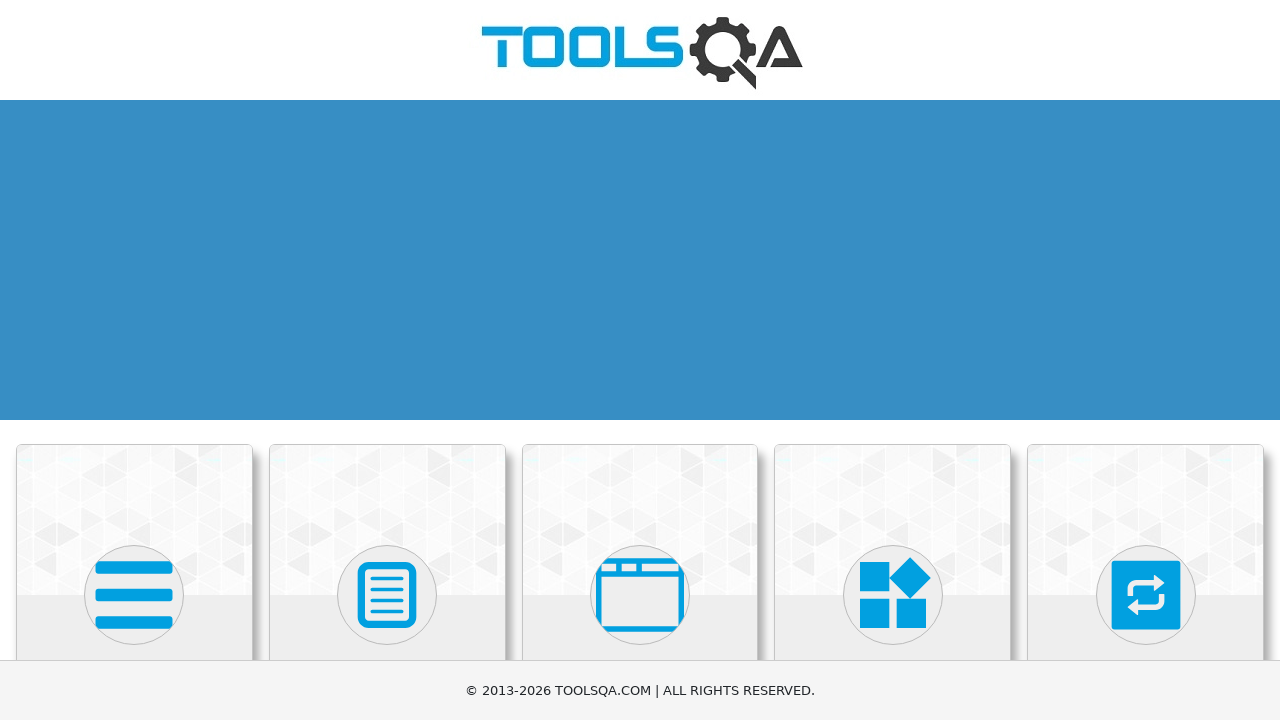

Closed new tab
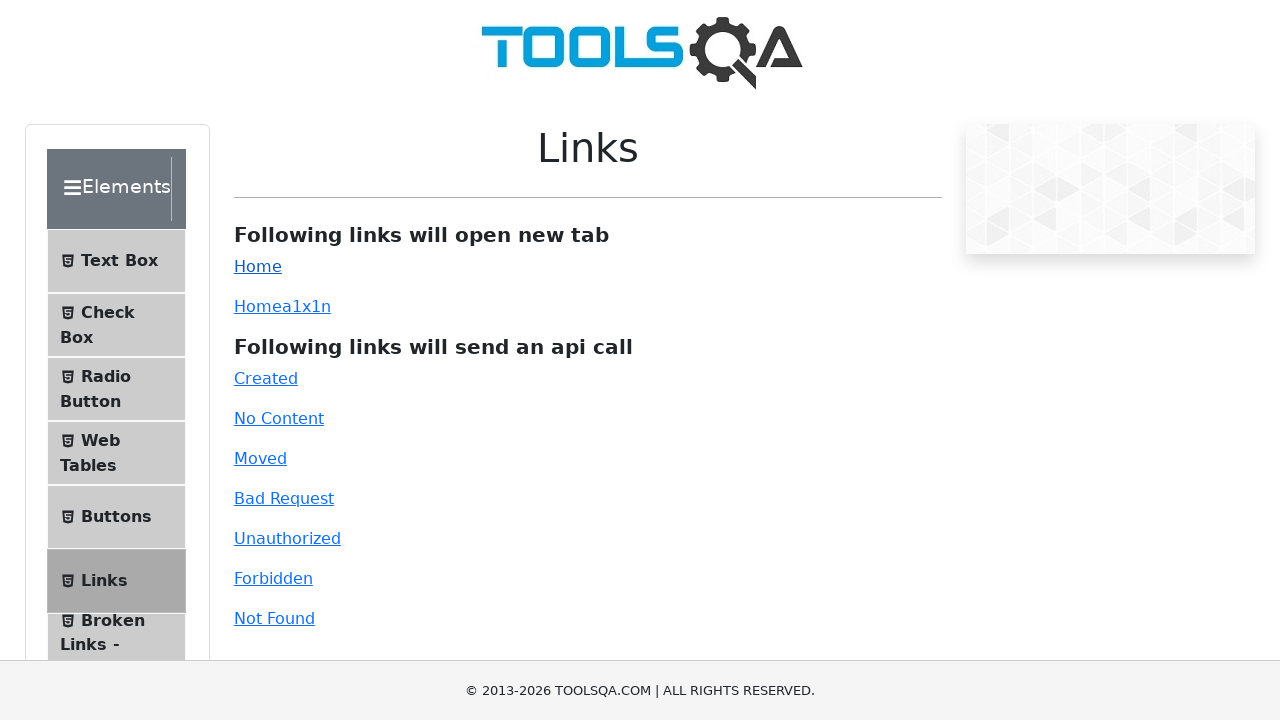

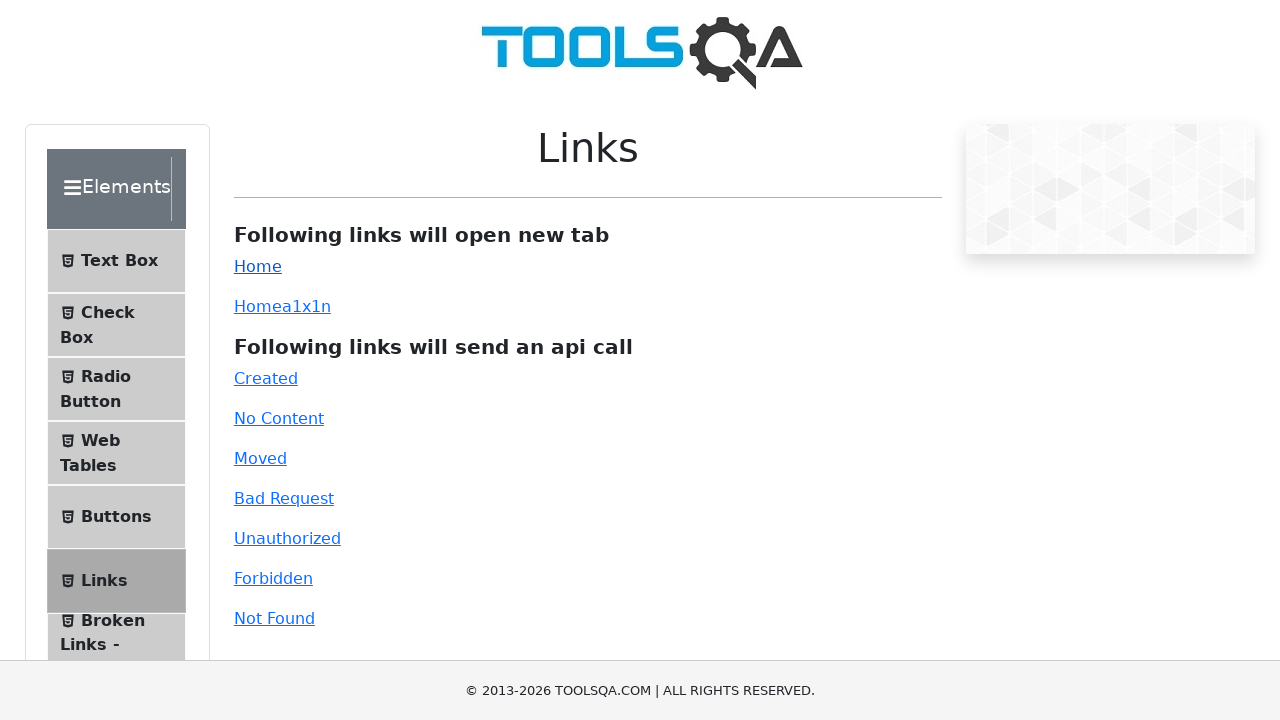